Tests the Playwright documentation homepage by verifying the page title contains "Playwright", clicking the "Get Started" link, and confirming the "Installation" heading is visible on the documentation intro page.

Starting URL: https://playwright.dev

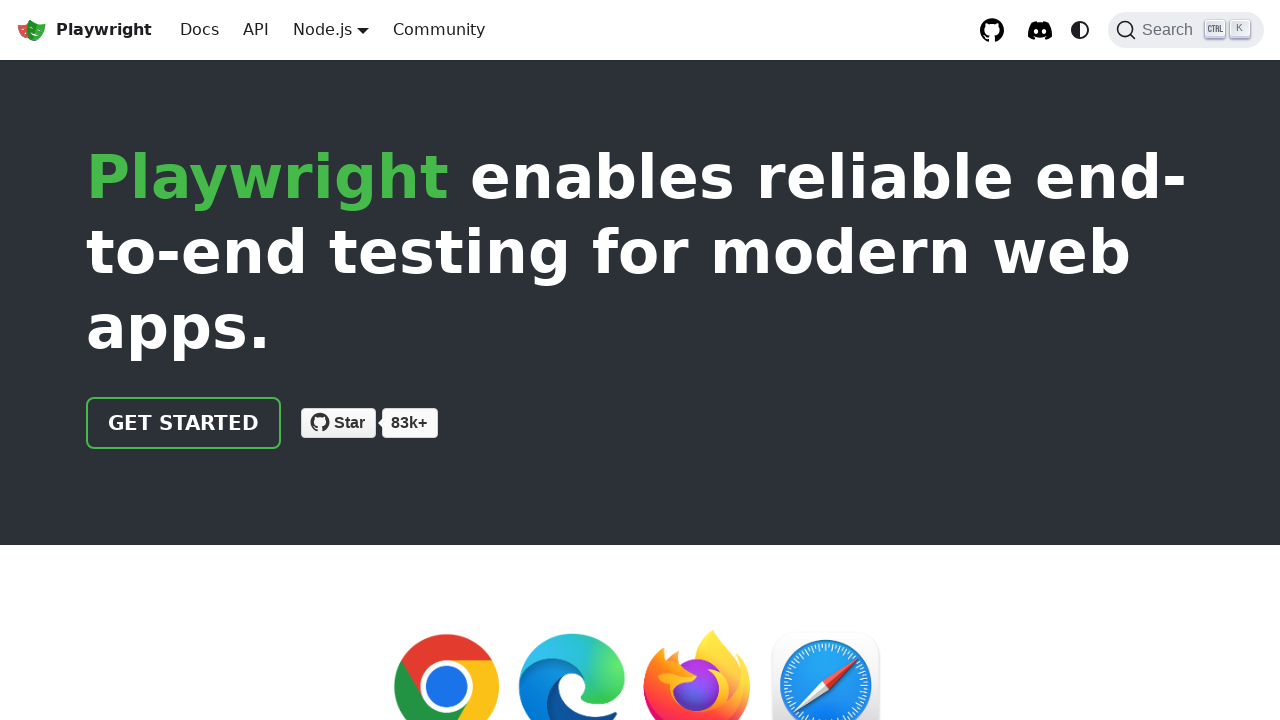

Verified page title contains 'Playwright'
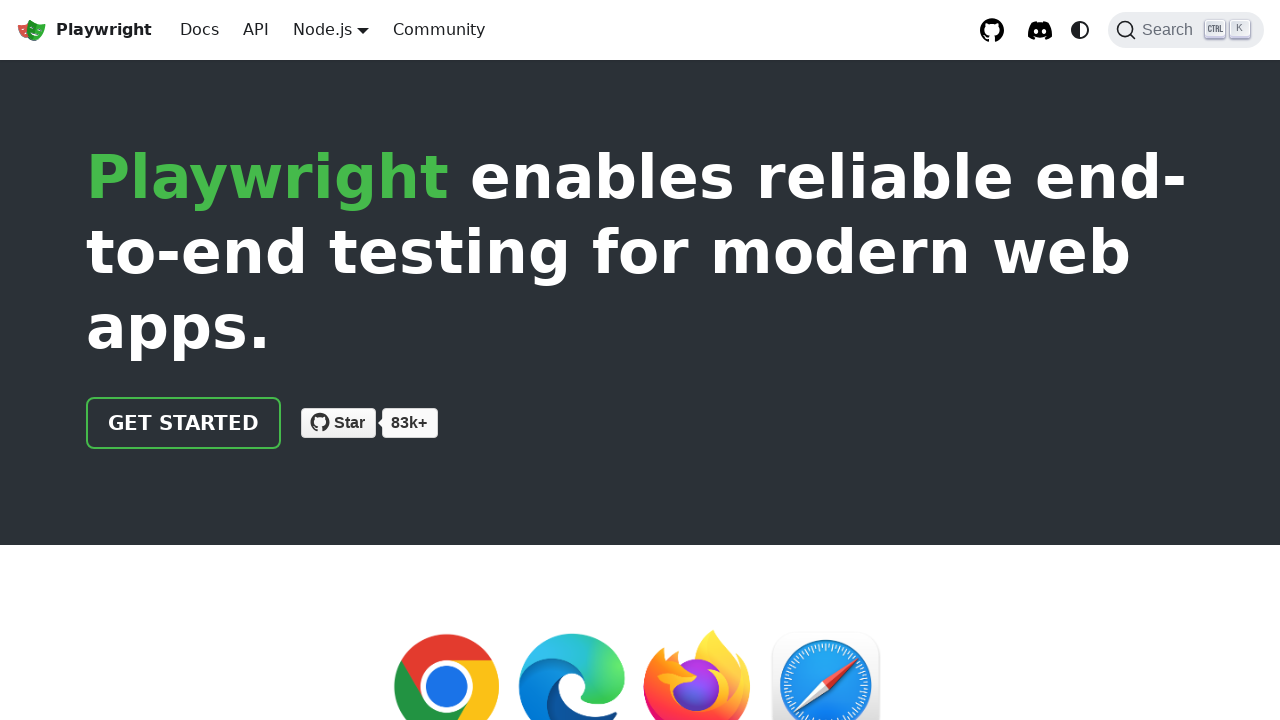

Located 'Get Started' link on homepage
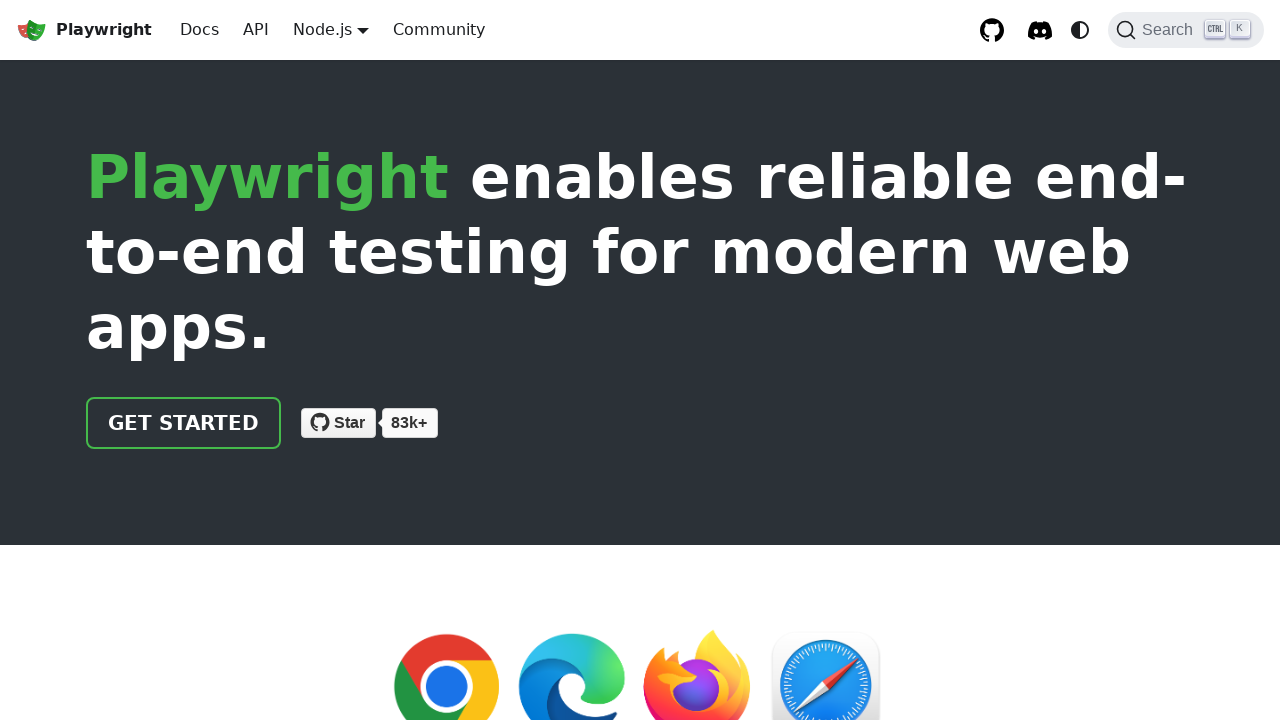

Verified 'Get Started' link href is '/docs/intro'
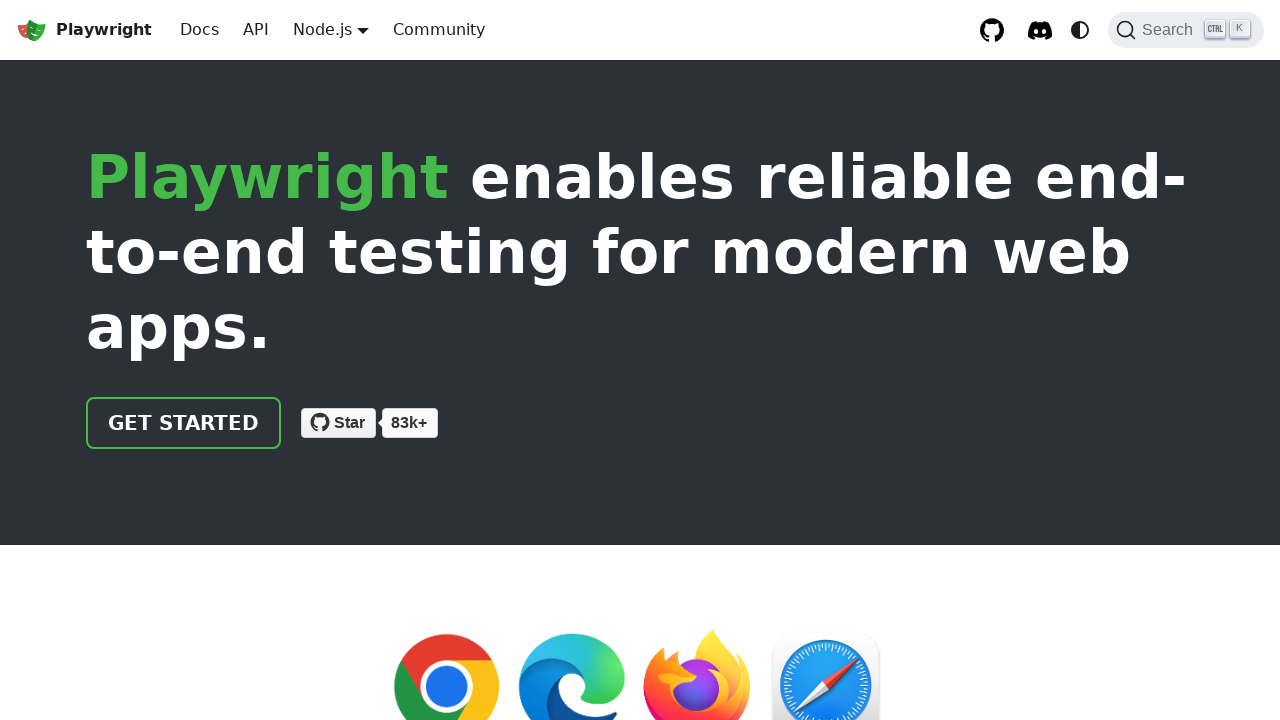

Clicked 'Get Started' link to navigate to docs at (184, 423) on internal:role=link[name="Get Started"i]
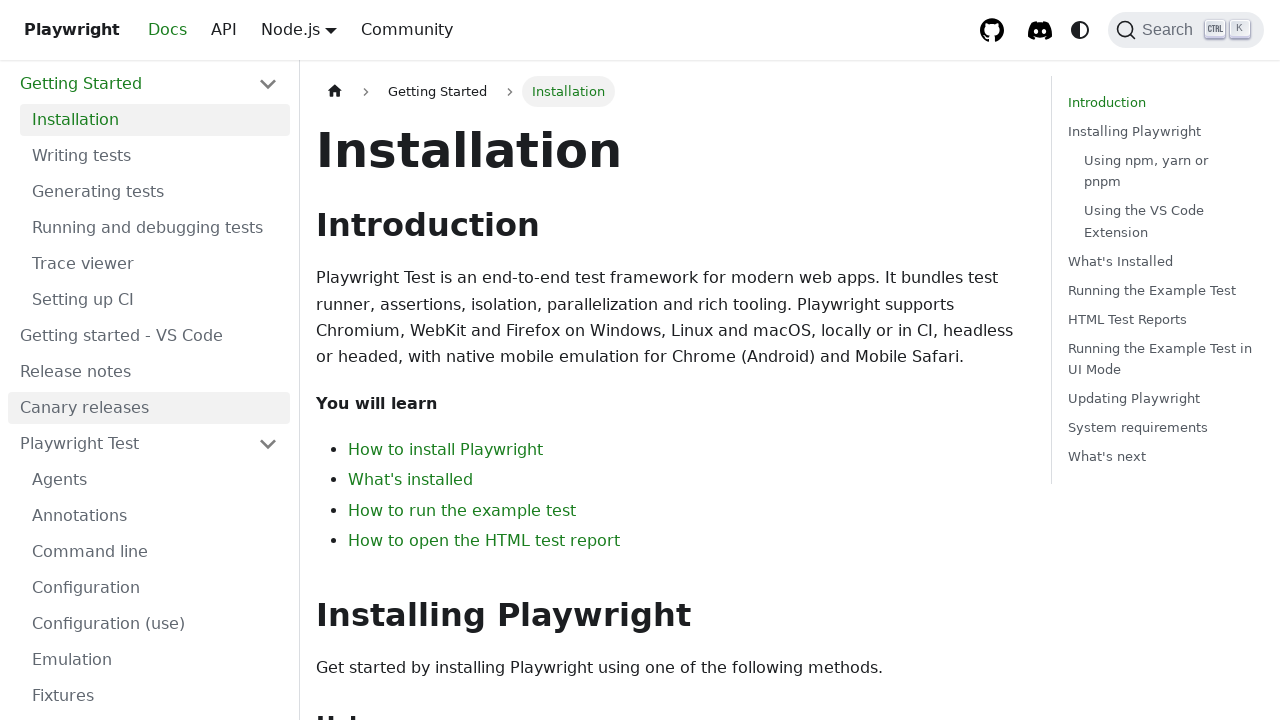

Verified 'Installation' heading is visible on documentation page
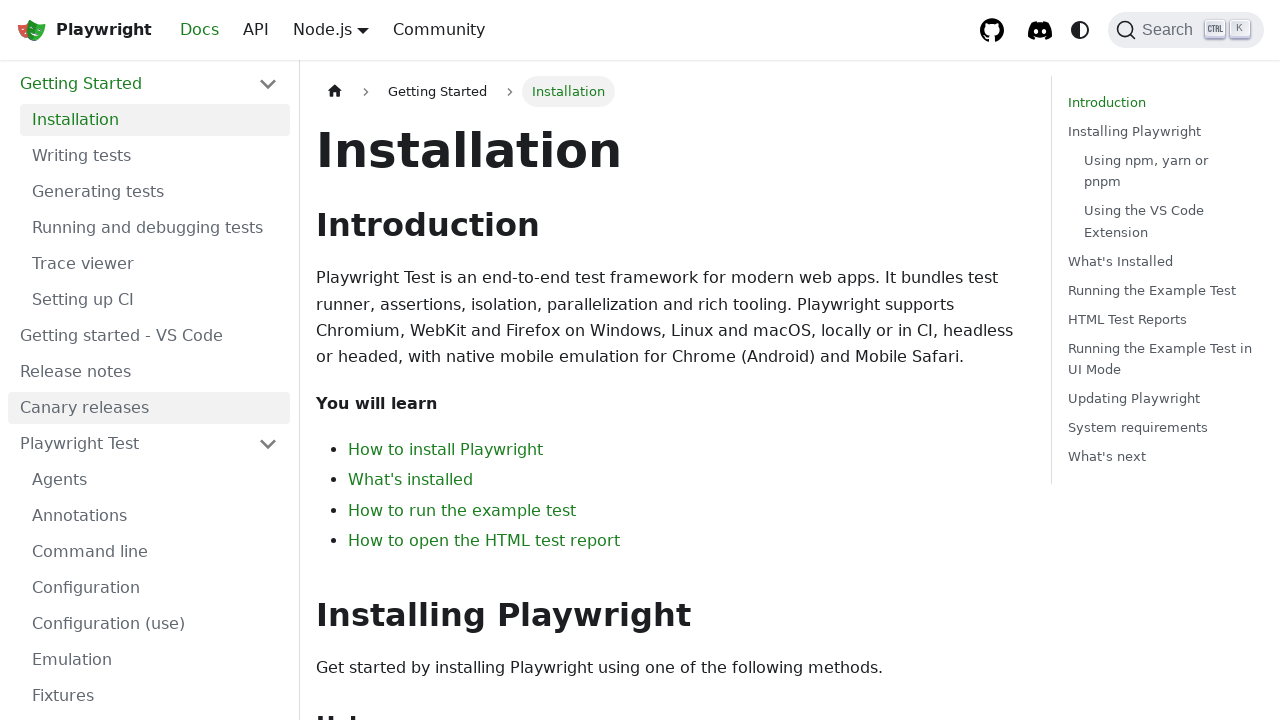

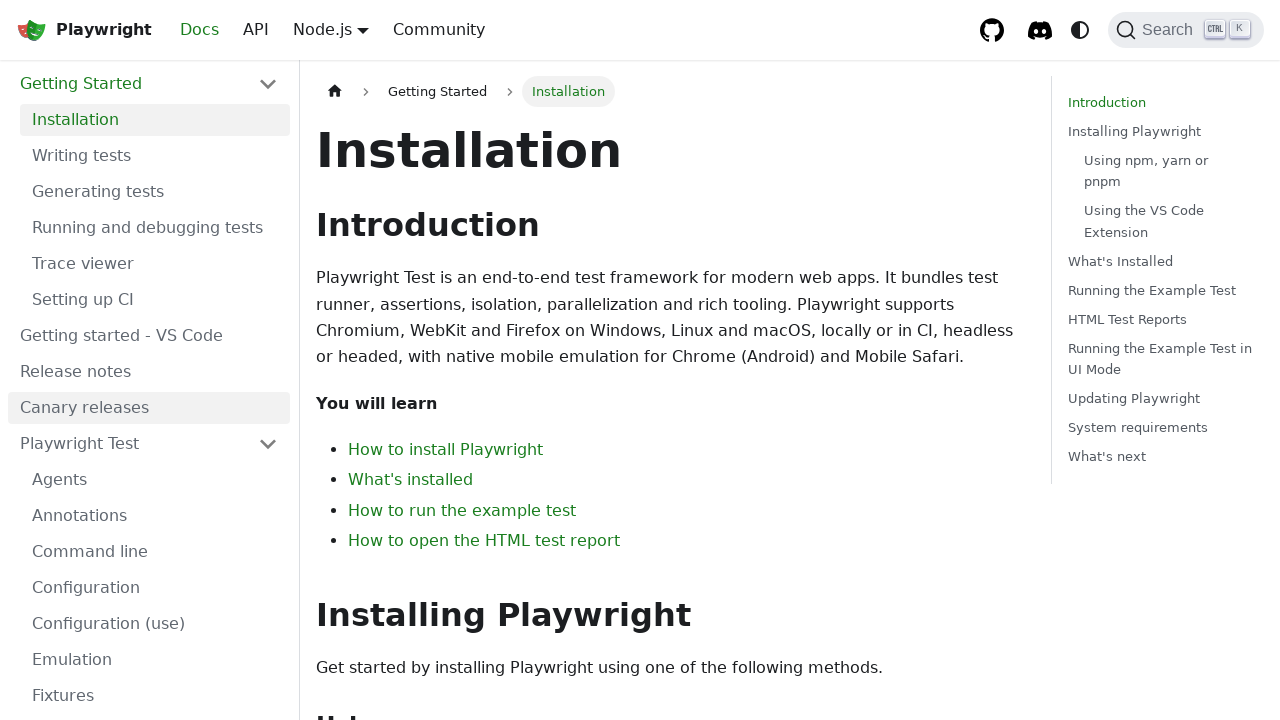